Tests checkbox functionality on a GWT Showcase demo page by verifying the Monday checkbox state, selecting it if not already selected, and verifying the selection was successful.

Starting URL: http://samples.gwtproject.org/samples/Showcase/Showcase.html#!CwCheckBox

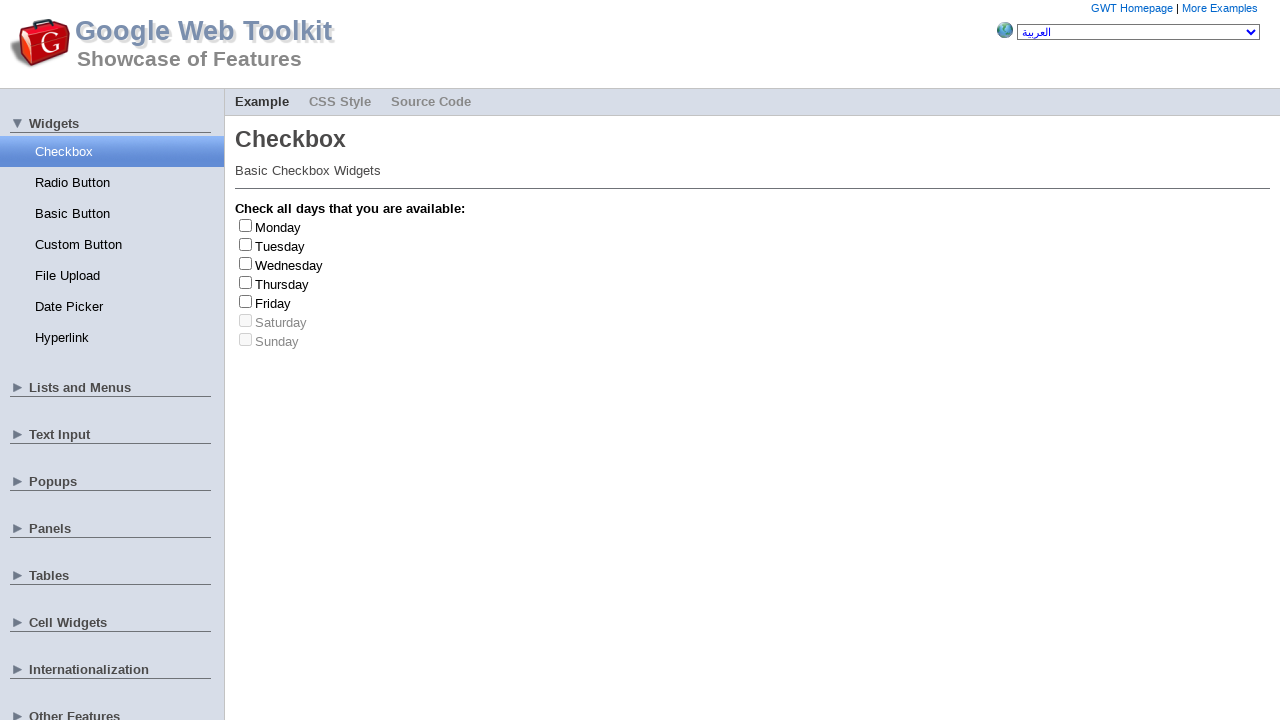

Monday checkbox element is visible and ready
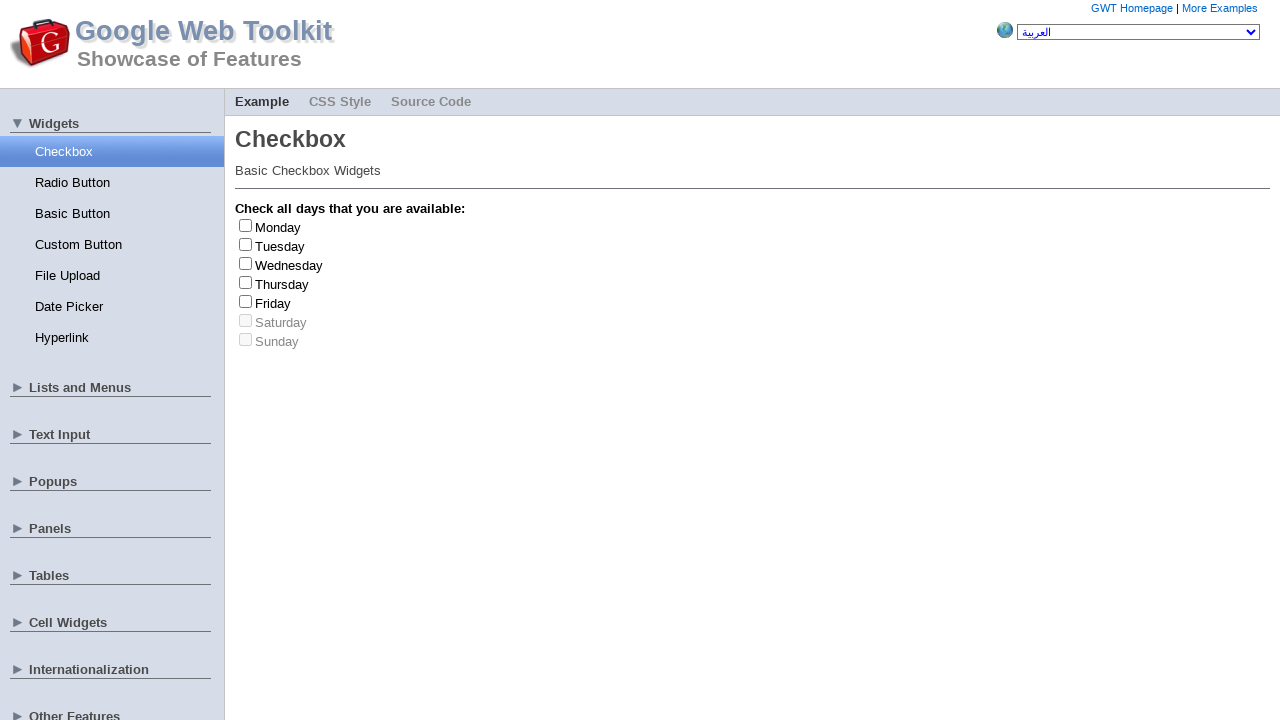

Verified Monday checkbox is not currently selected
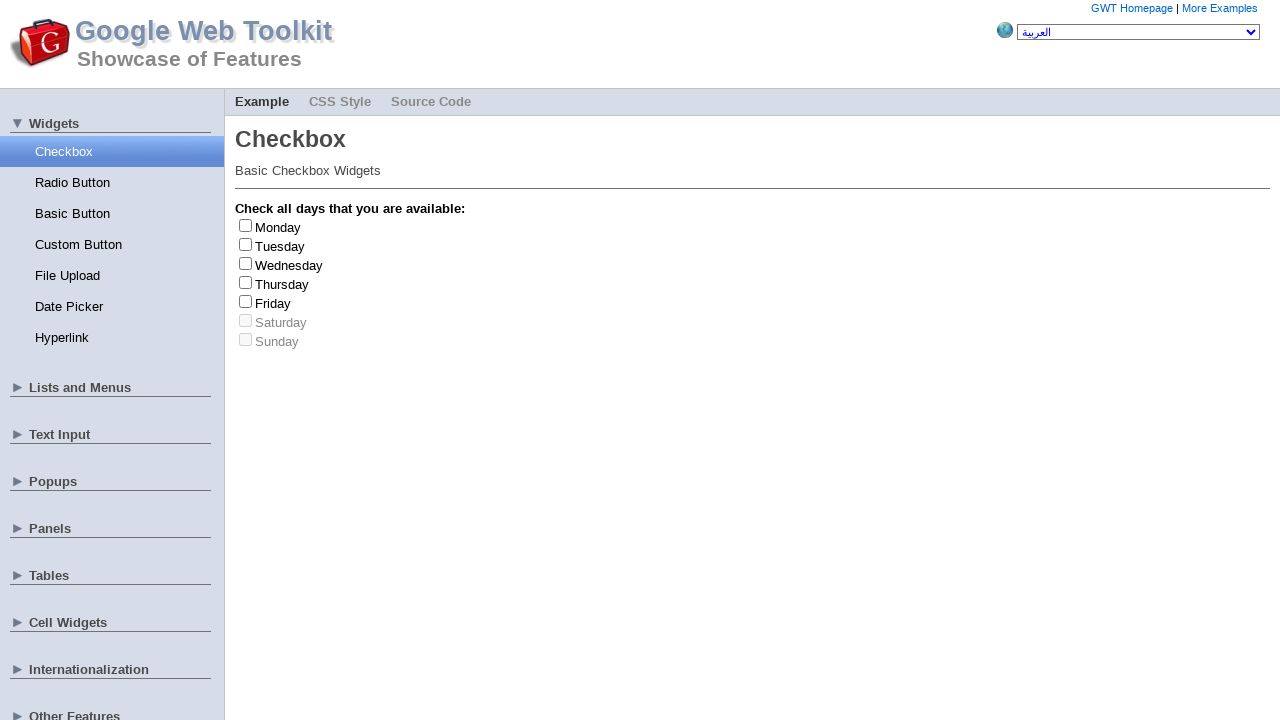

Clicked Monday checkbox to select it at (246, 225) on #gwt-debug-cwCheckBox-Monday-input
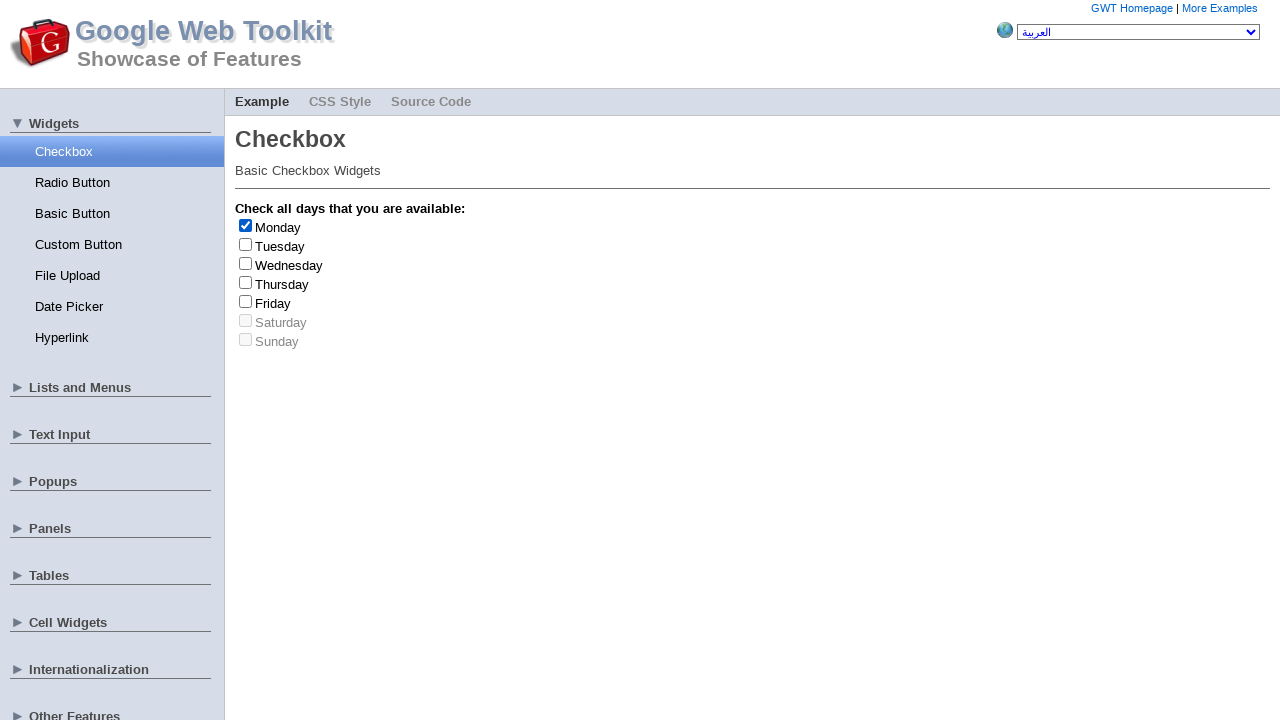

Verified Monday checkbox is selected
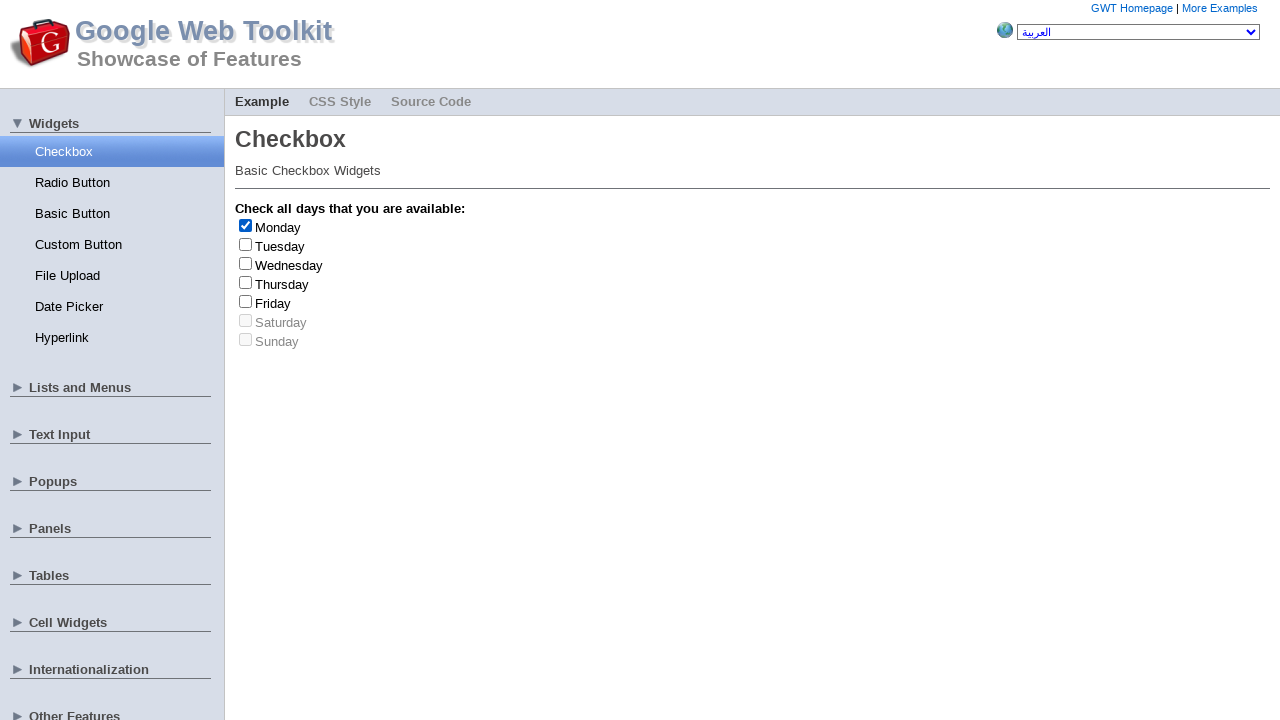

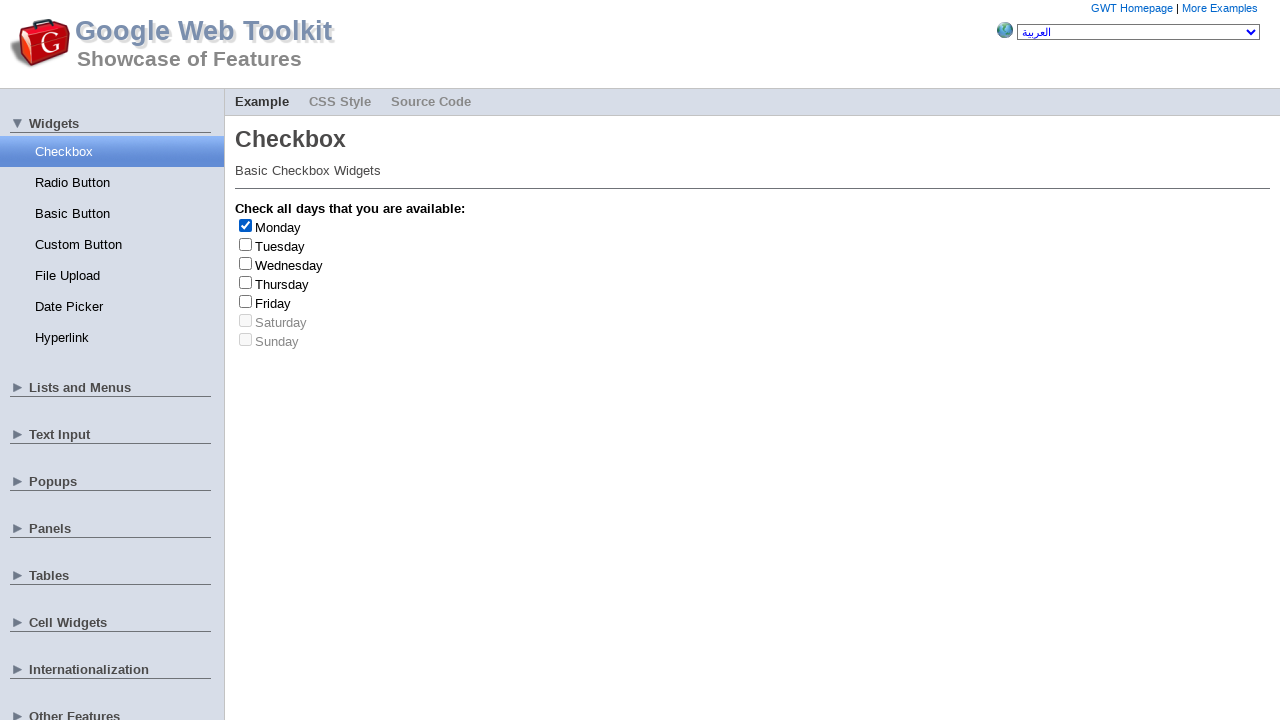